Navigates to DemoQA homepage and verifies the banner image is displayed

Starting URL: https://demoqa.com/

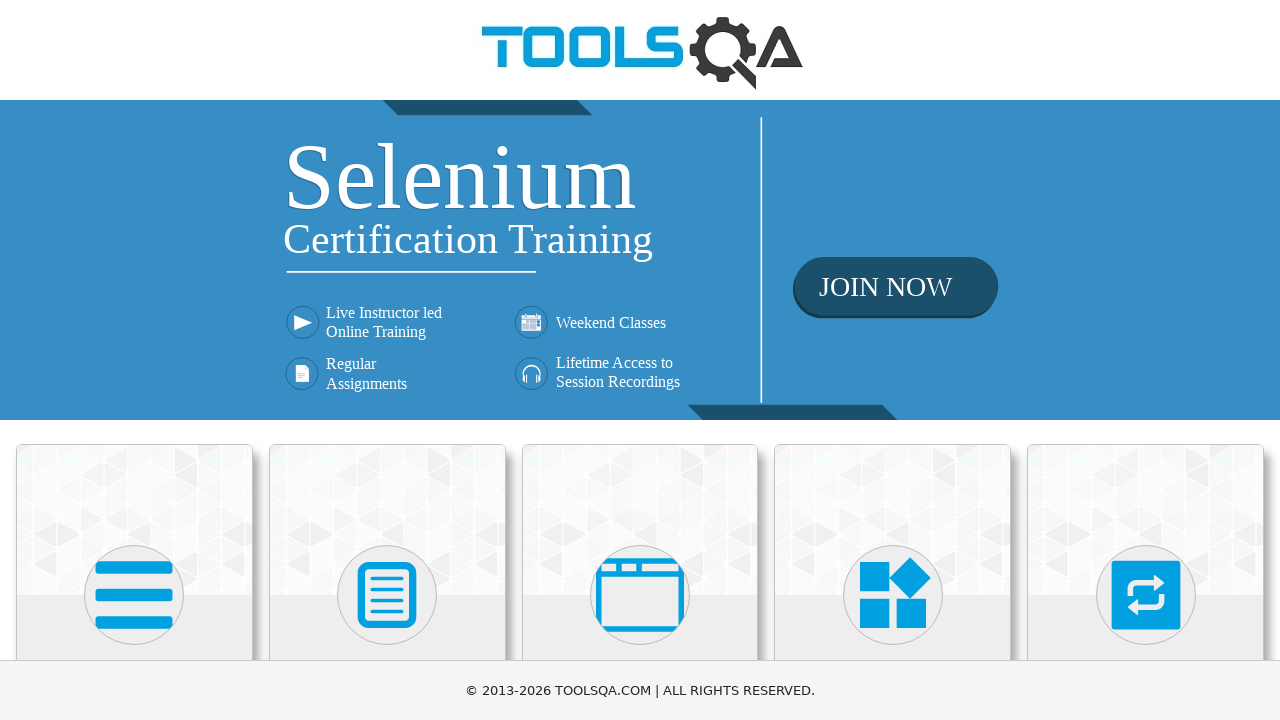

Navigated to DemoQA homepage
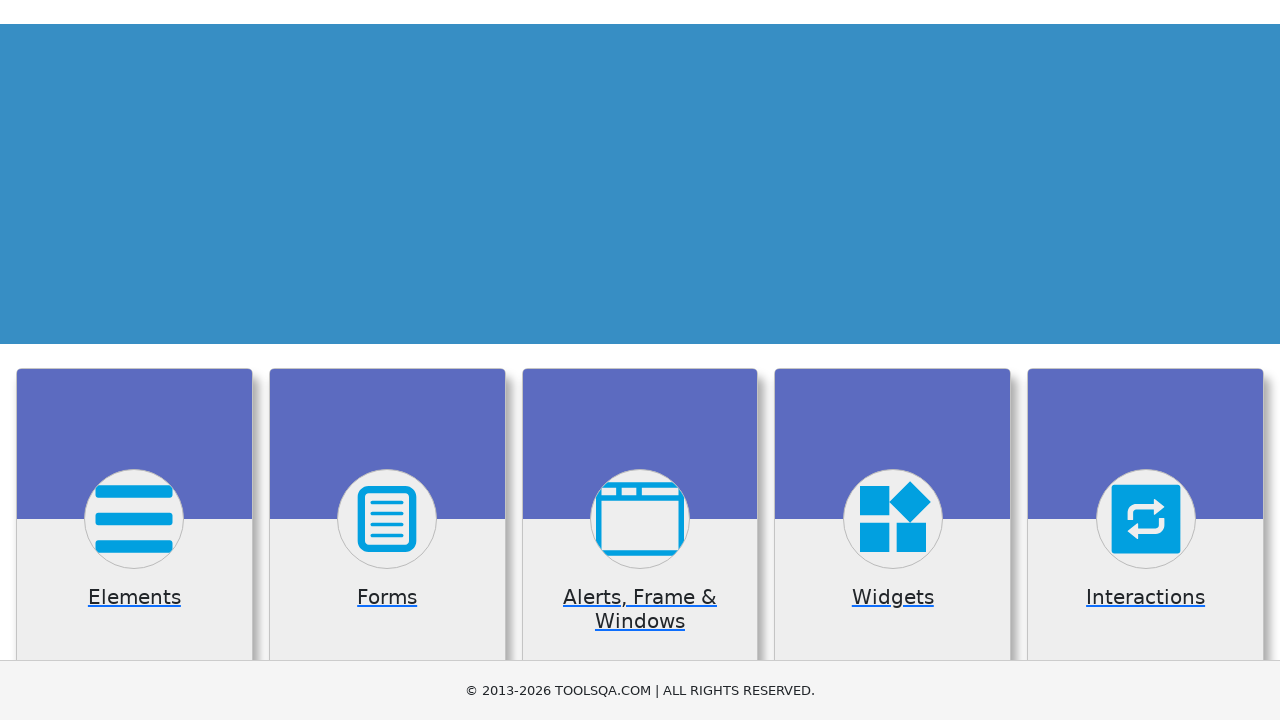

Located banner image element
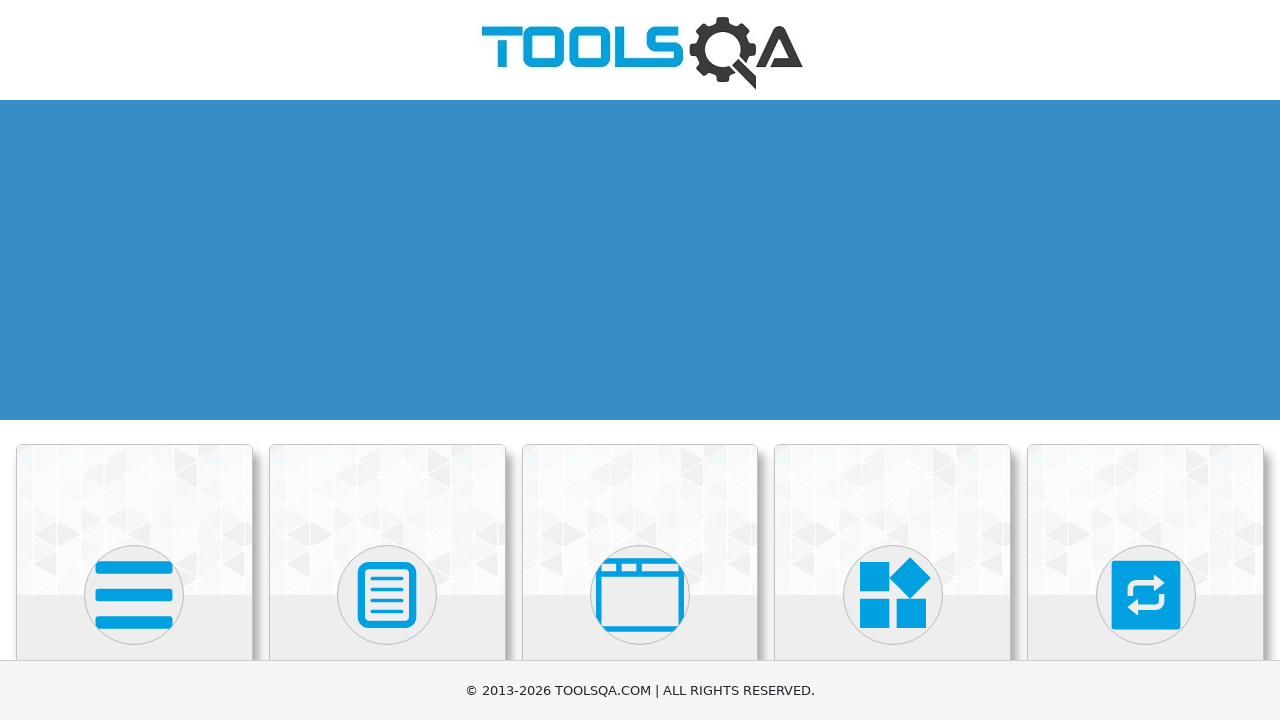

Verified banner image is displayed
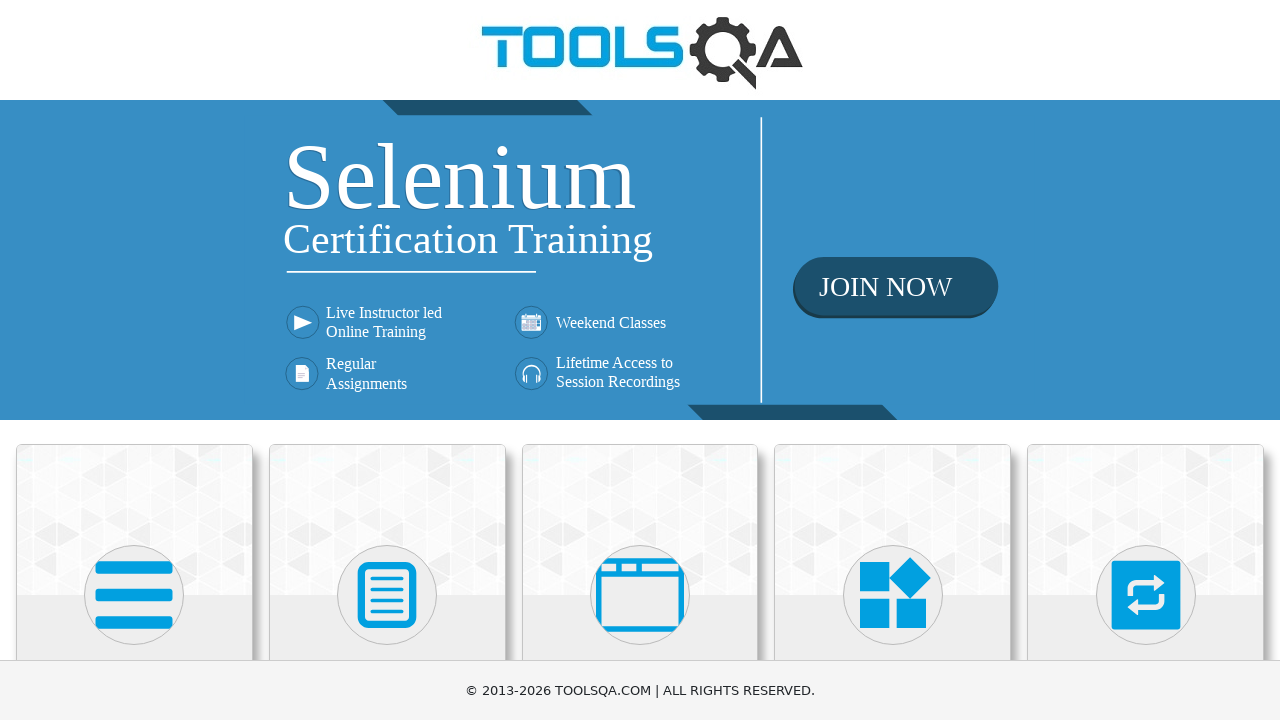

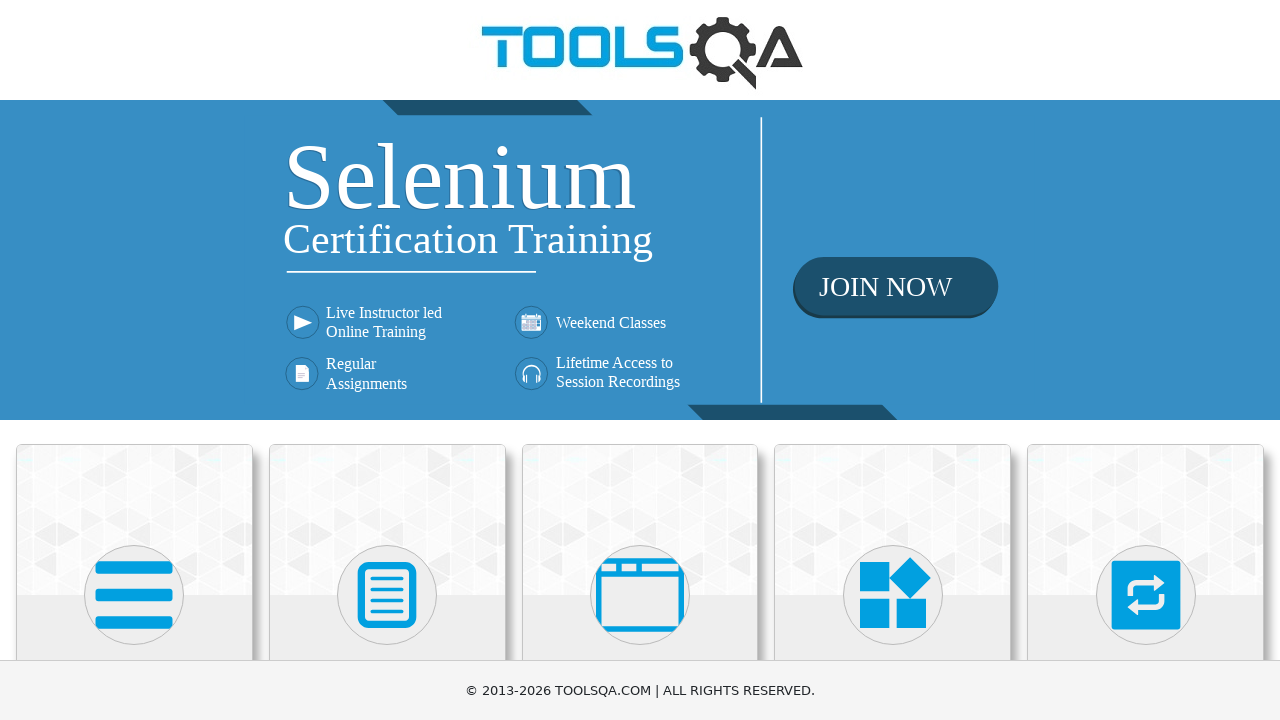